Tests highlighting an element on a page by finding a specific element and applying a temporary visual style (red dashed border) to make it stand out for debugging purposes.

Starting URL: http://the-internet.herokuapp.com/large

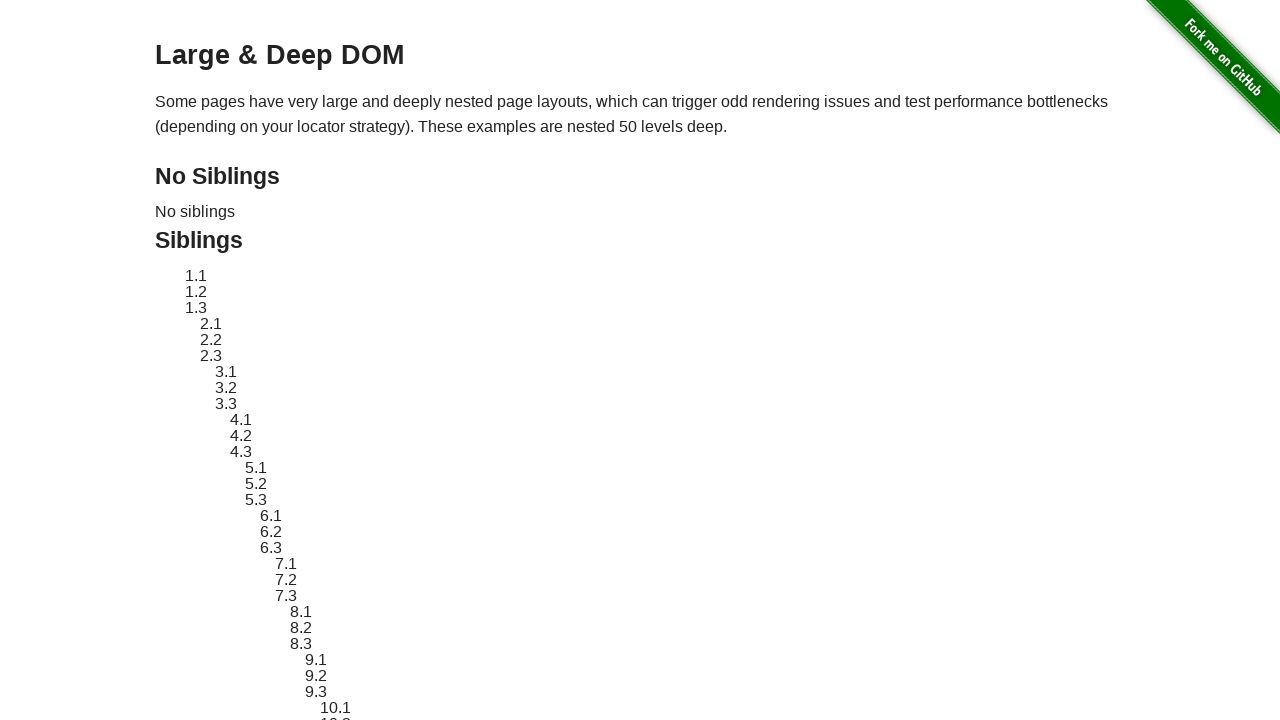

Located element with ID 'sibling-2.3' for highlighting
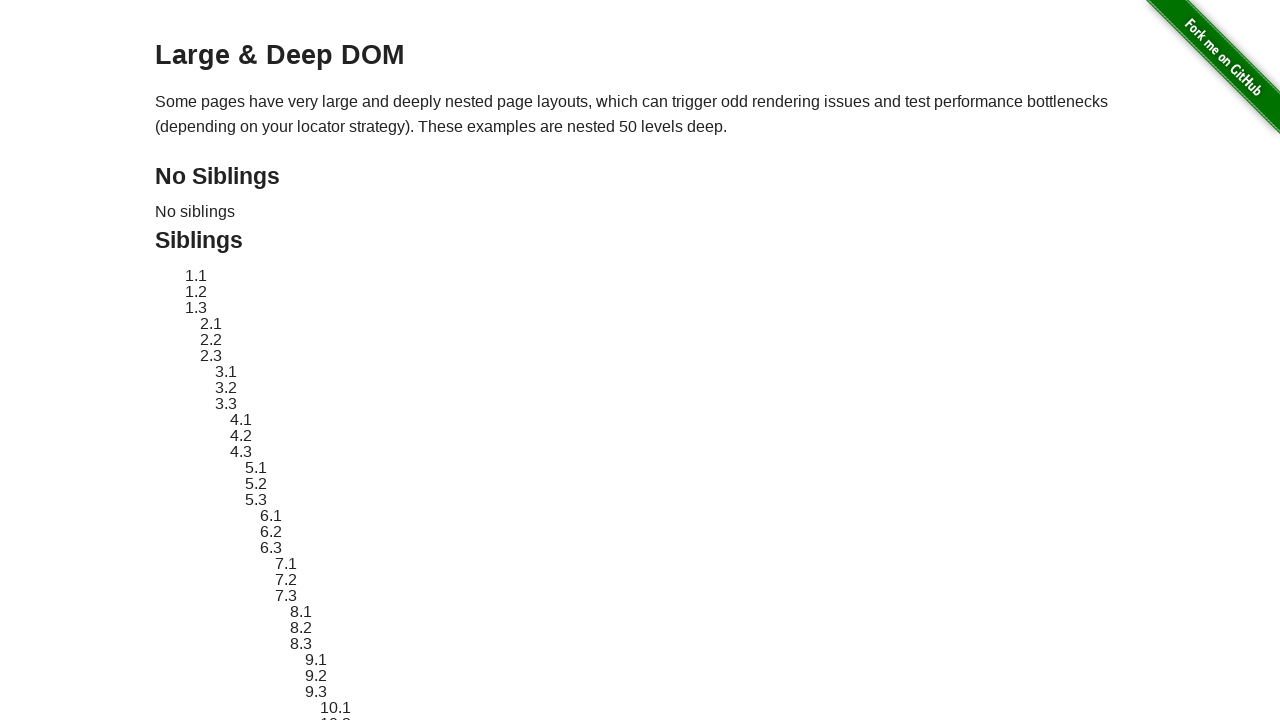

Element became visible
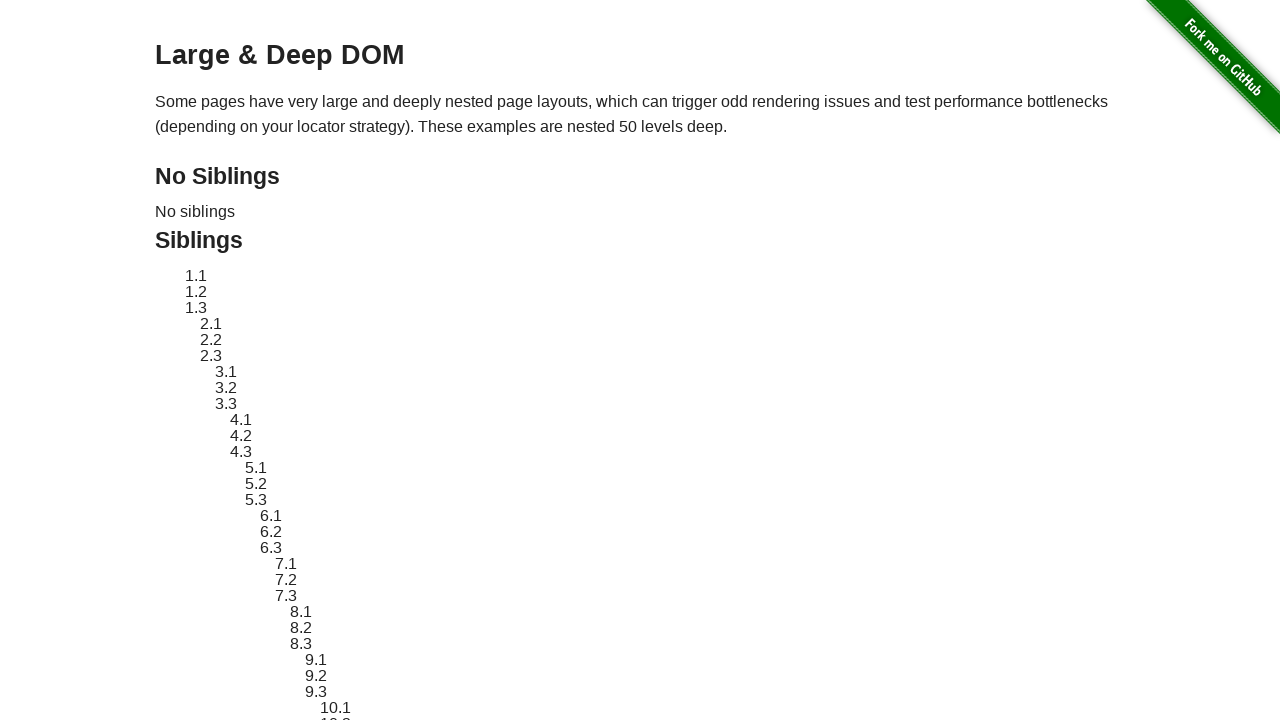

Retrieved original element style attribute
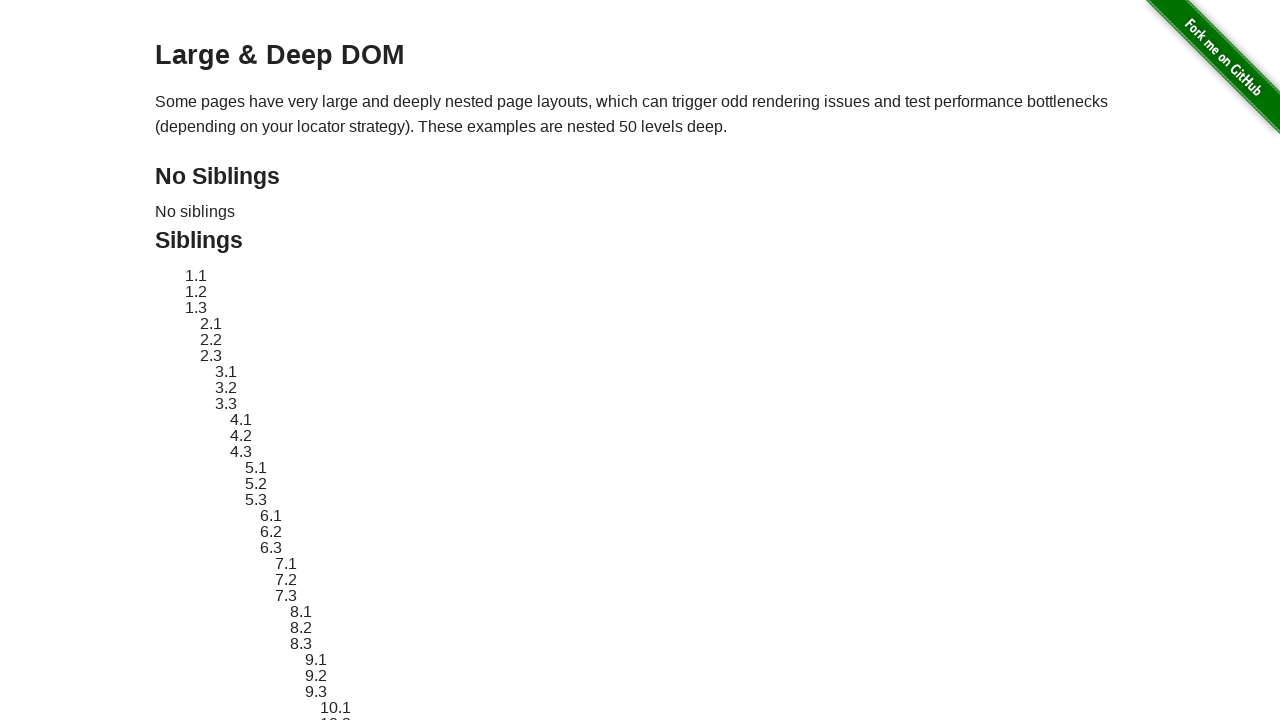

Applied red dashed border style to element for highlighting
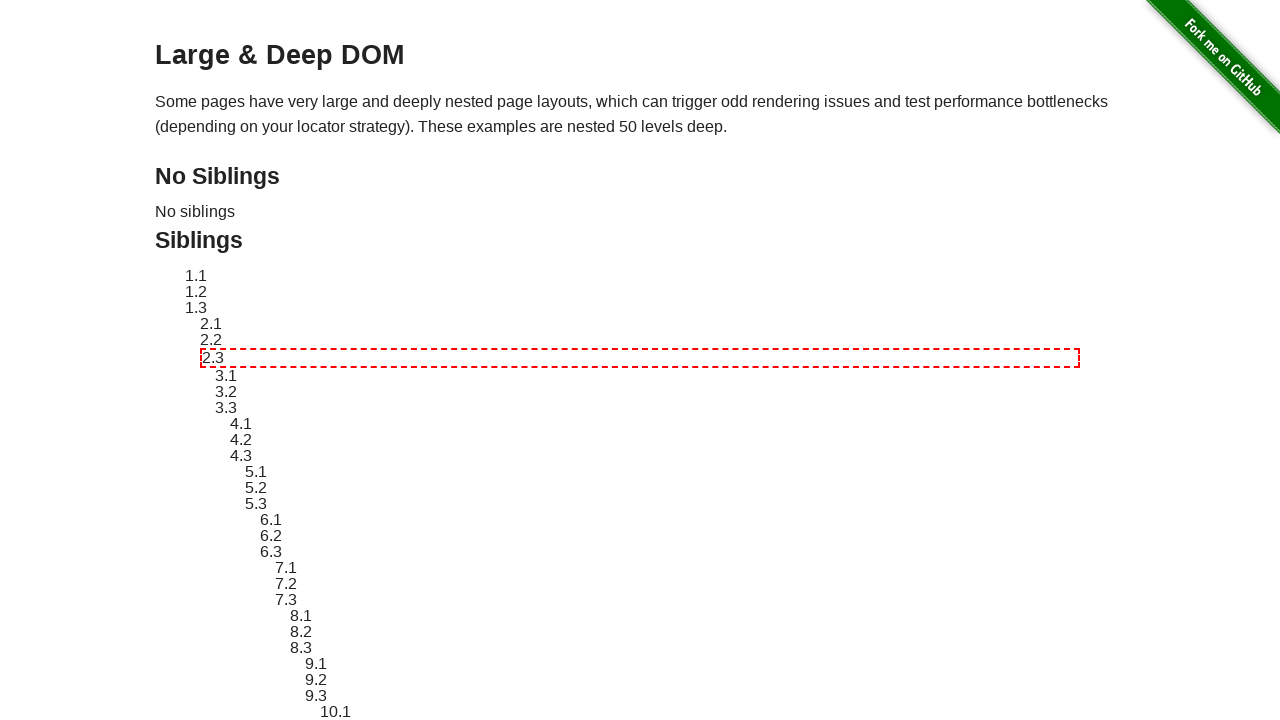

Waited 3 seconds to display the highlight effect
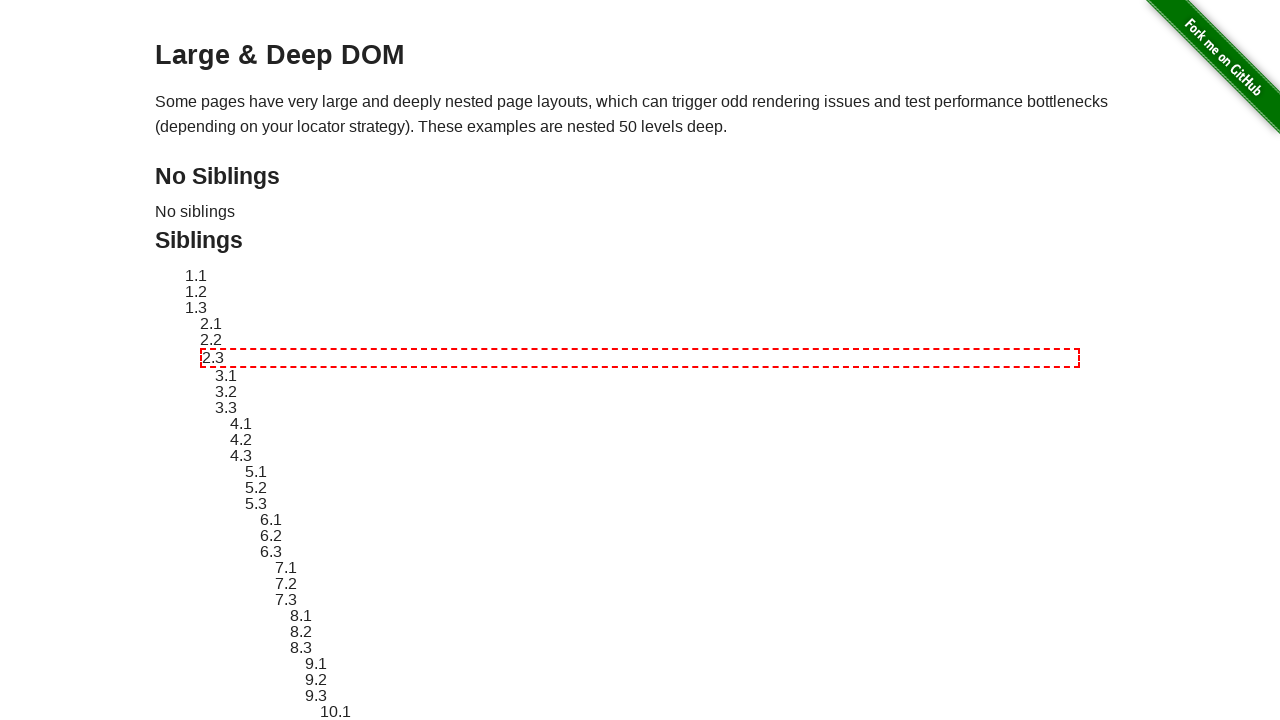

Reverted element style back to original
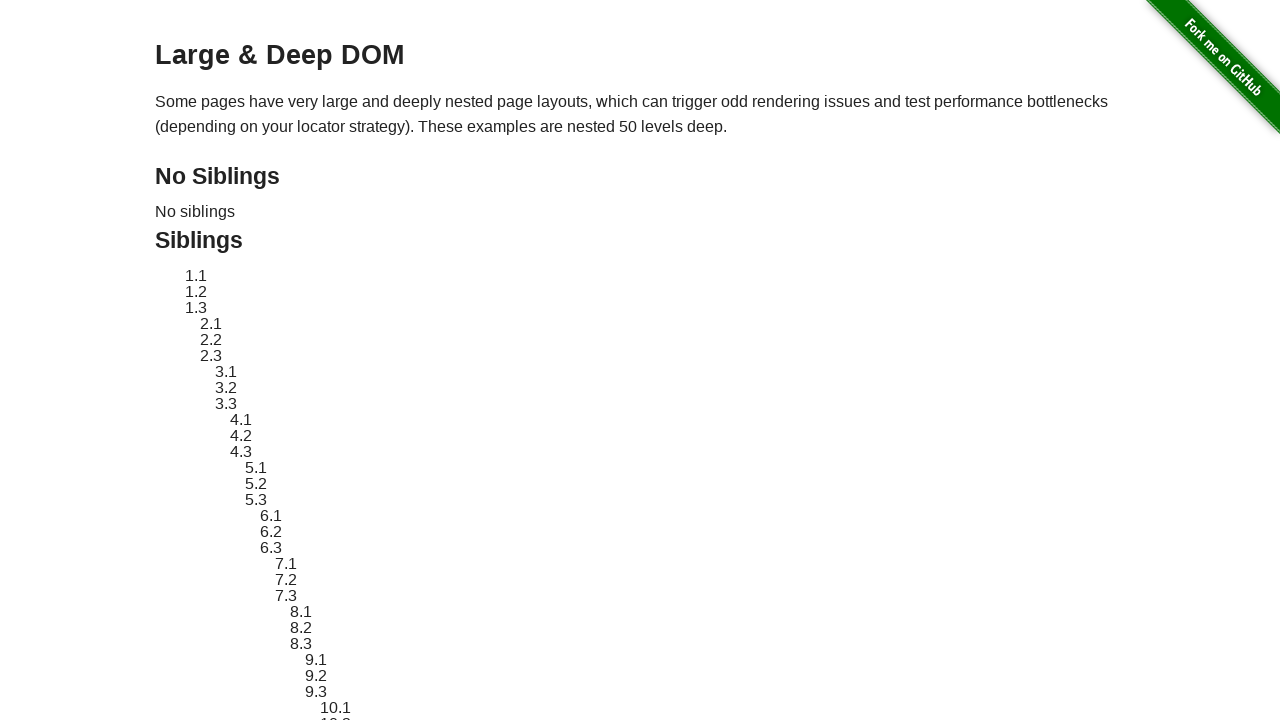

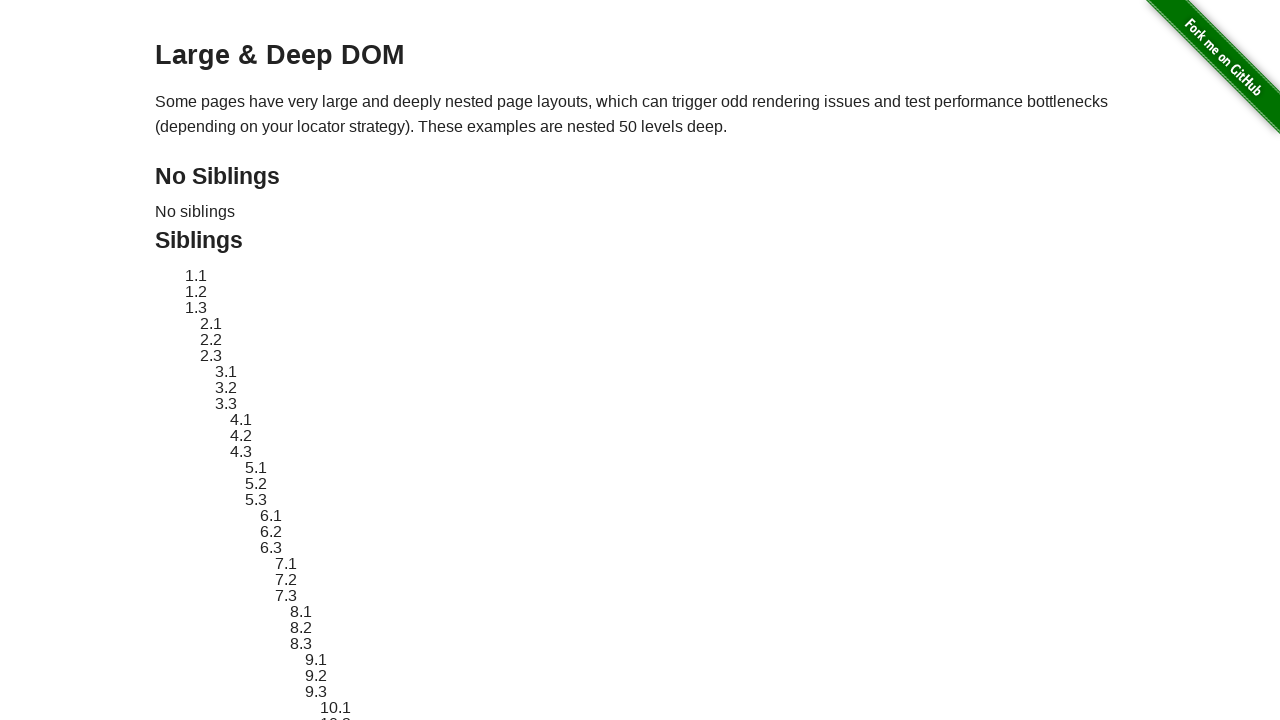